Tests Telerik date picker by selecting day 1 and verifying the selection is displayed

Starting URL: http://demos.telerik.com/aspnet-ajax/ajaxloadingpanel/functionality/explicit-show-hide/defaultcs.aspx

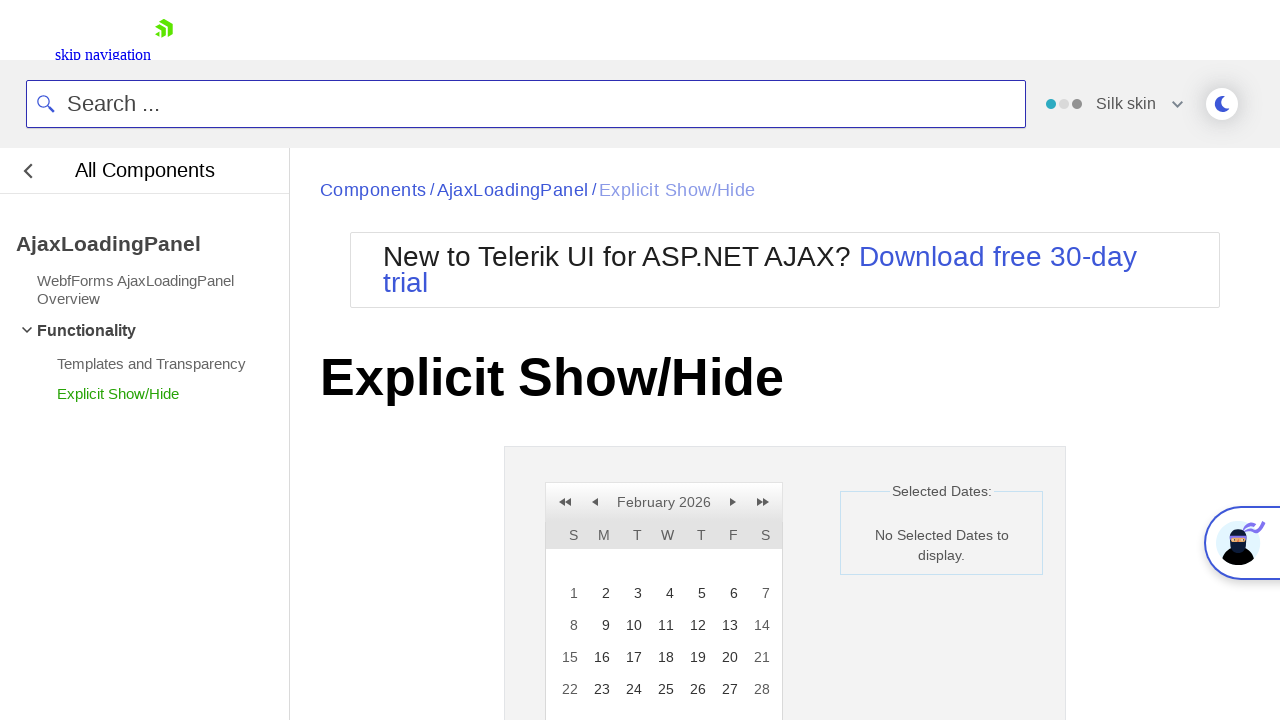

Date picker container is visible
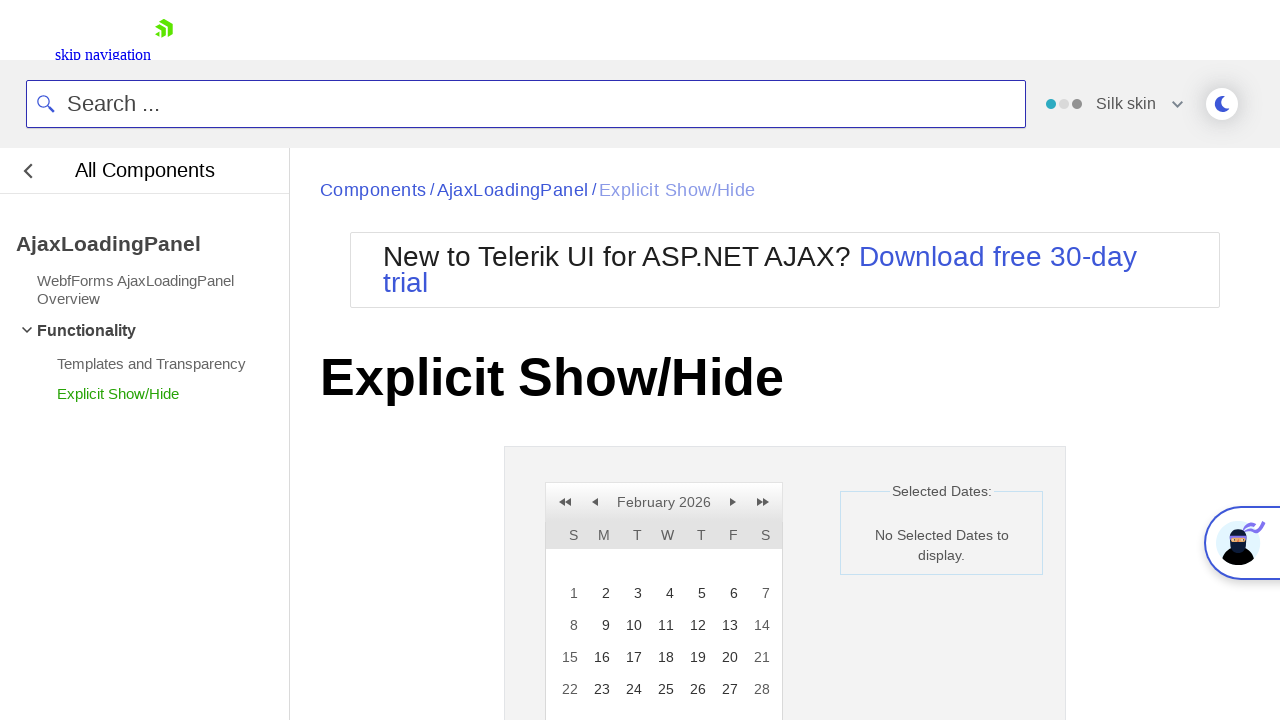

Label element is visible
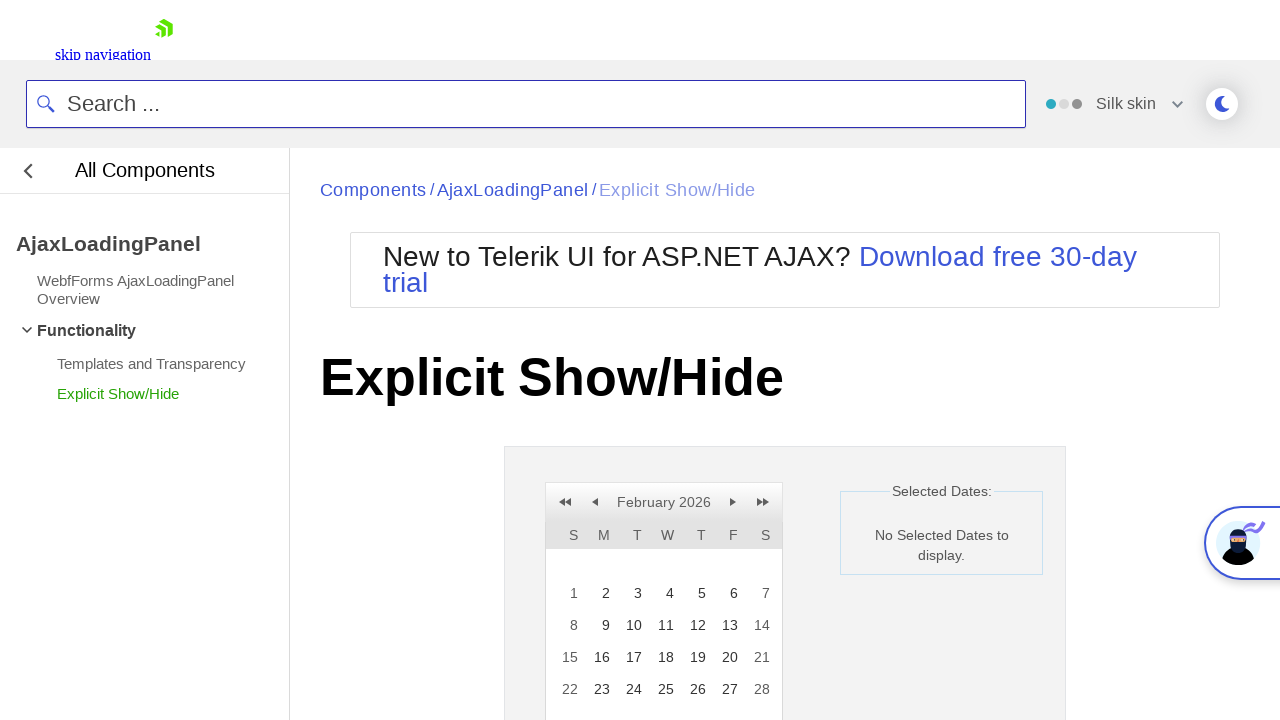

Clicked on day 1 in the date picker at (568, 593) on xpath=//a[text()='1']
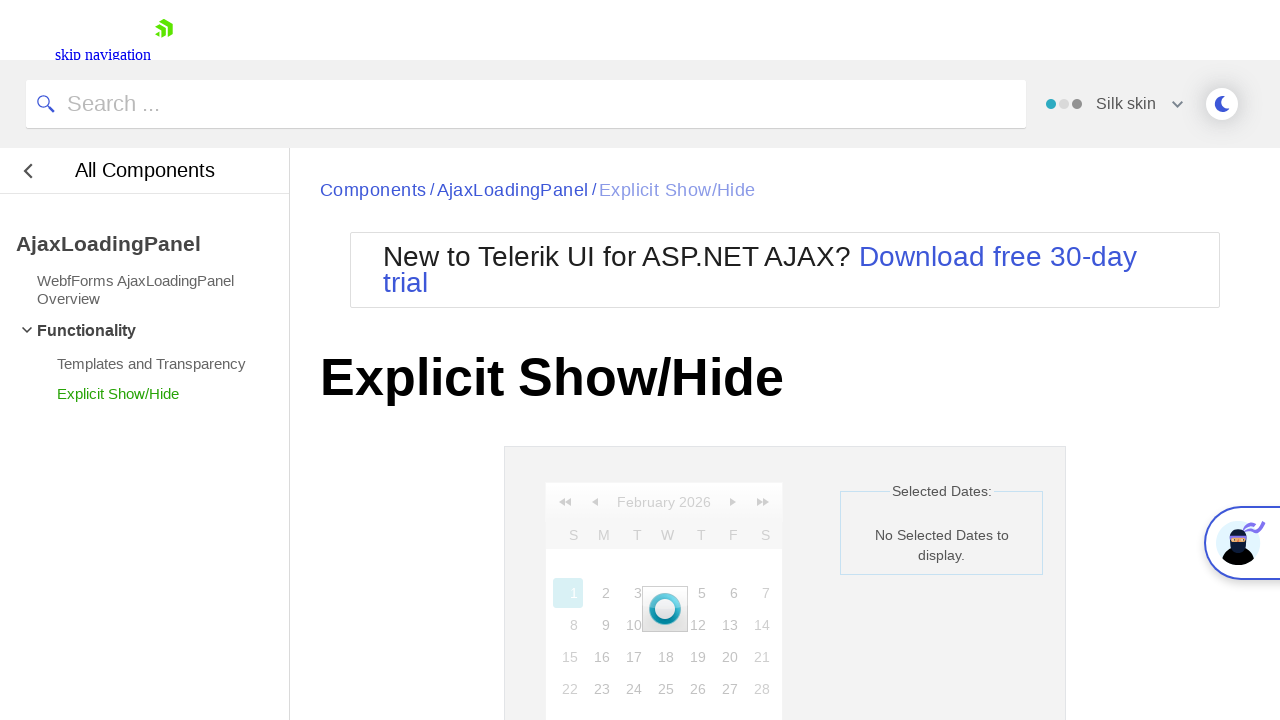

Day 1 is now selected and highlighted in the date picker
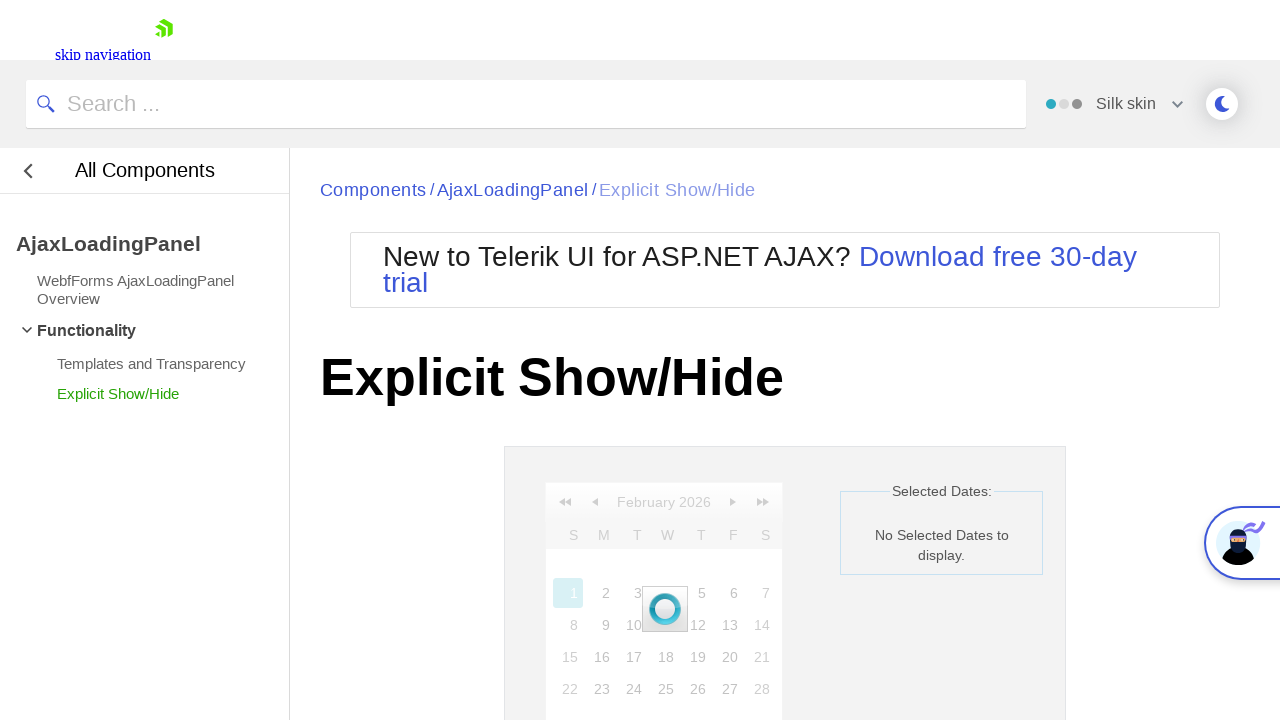

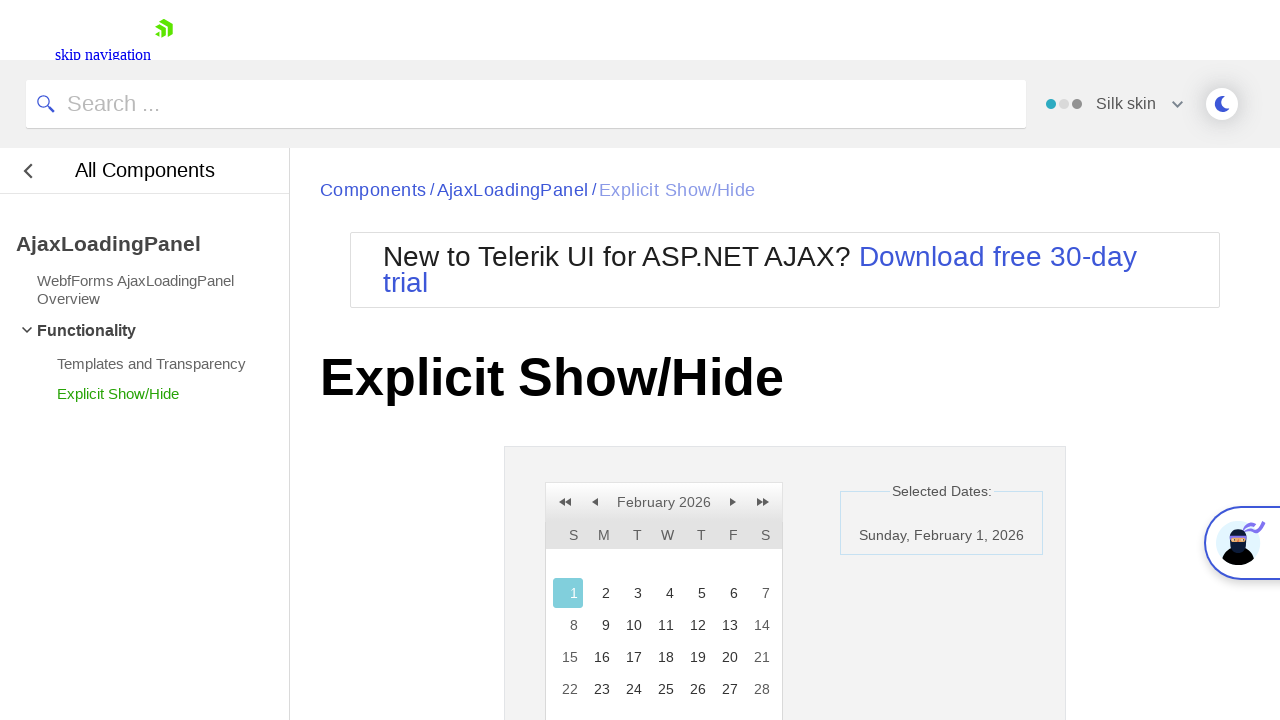